Clicks on an element located by its title attribute on the ParaBank homepage

Starting URL: https://parabank.parasoft.com/parabank/index.htm

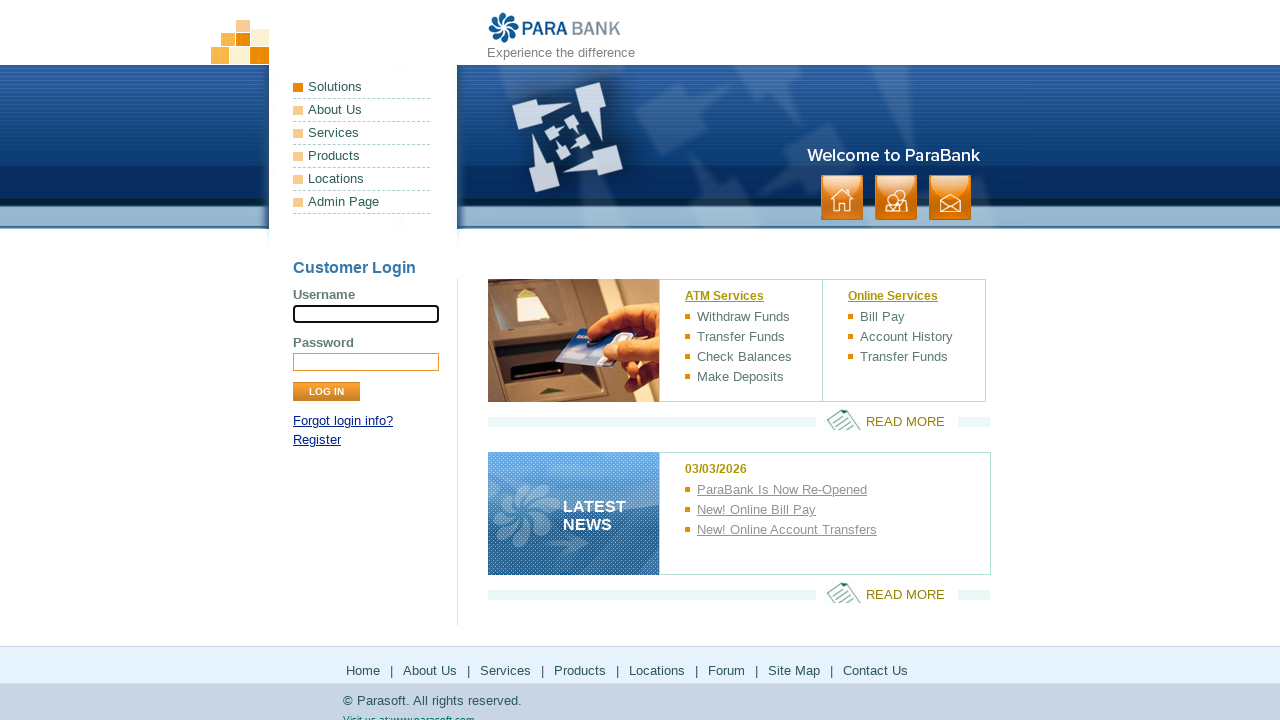

Clicked element with title attribute 'ParaBank' on ParaBank homepage at (555, 28) on internal:attr=[title="ParaBank"i]
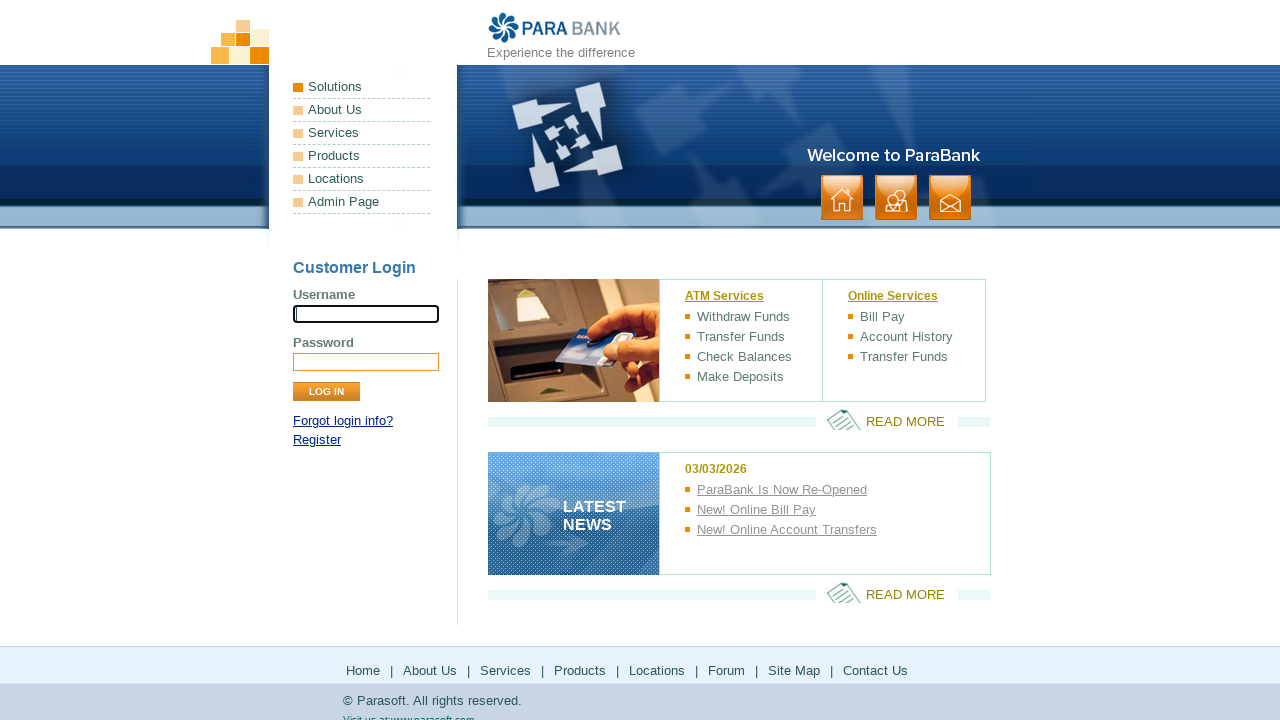

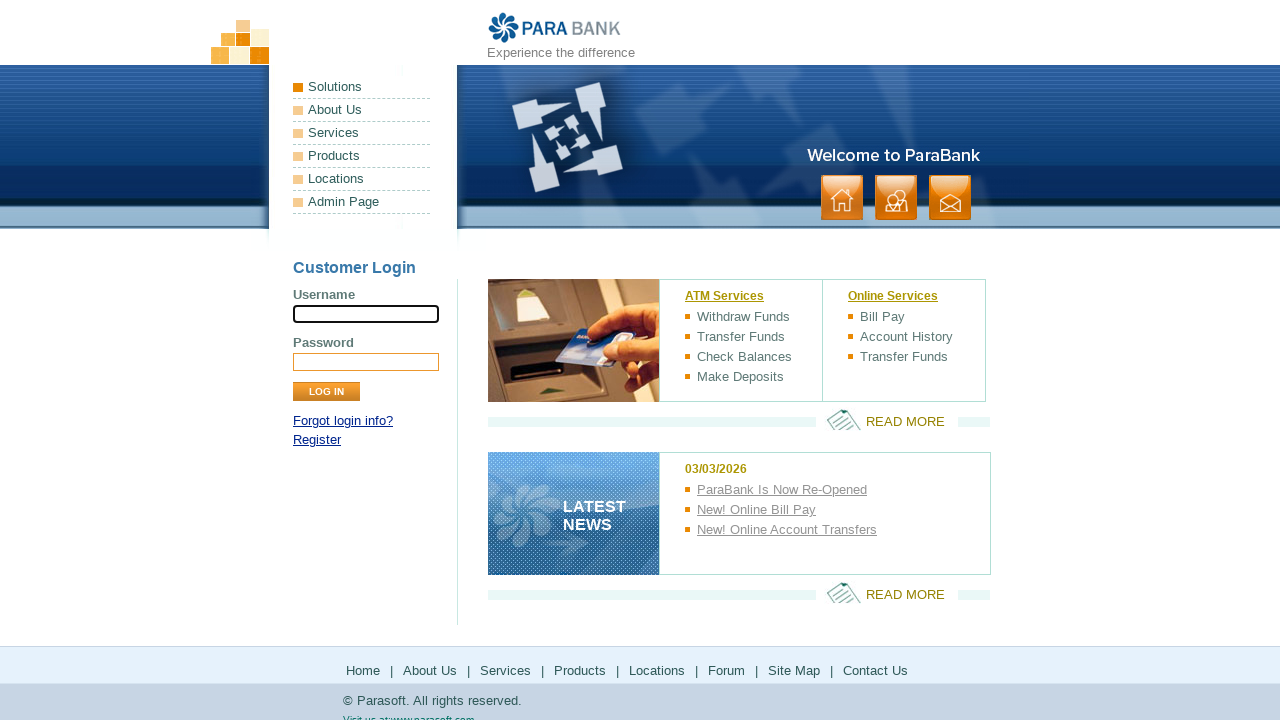